Tests navigation on NASA Trek website by clicking on "Explore Treks" and selecting "Titan" from the treks dropdown menu.

Starting URL: https://trek.nasa.gov/

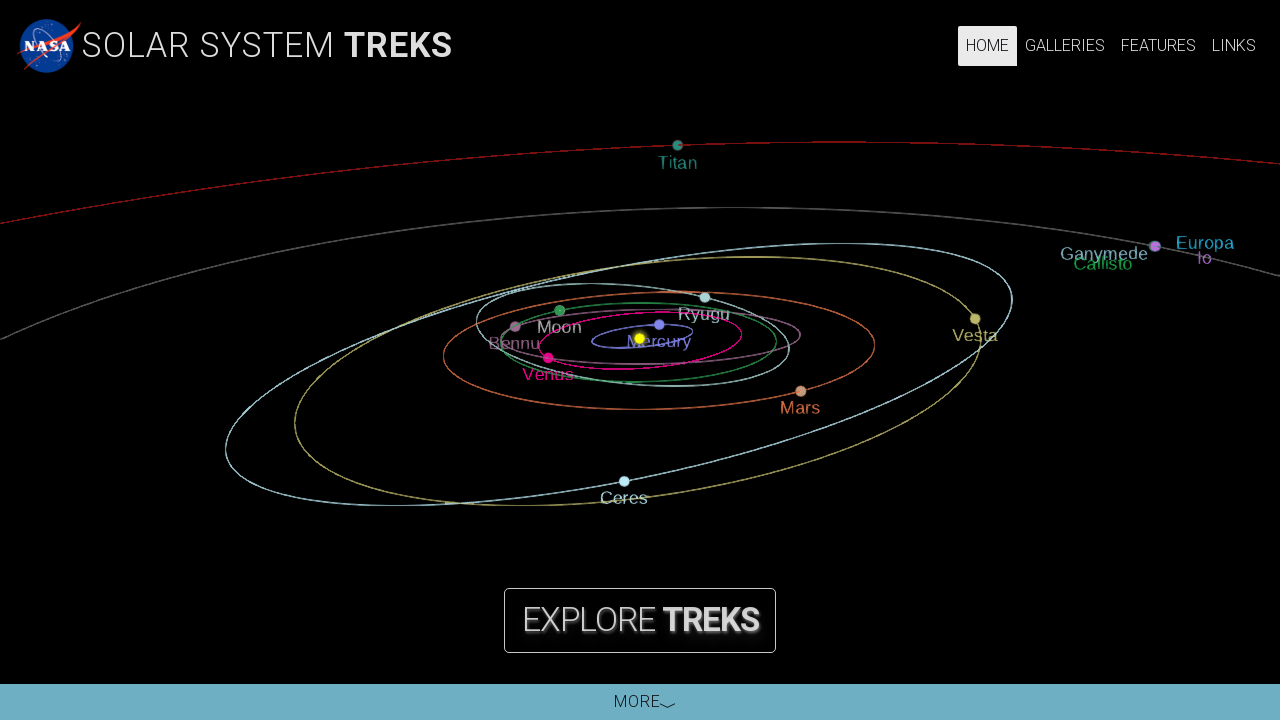

Navigated to NASA Trek website
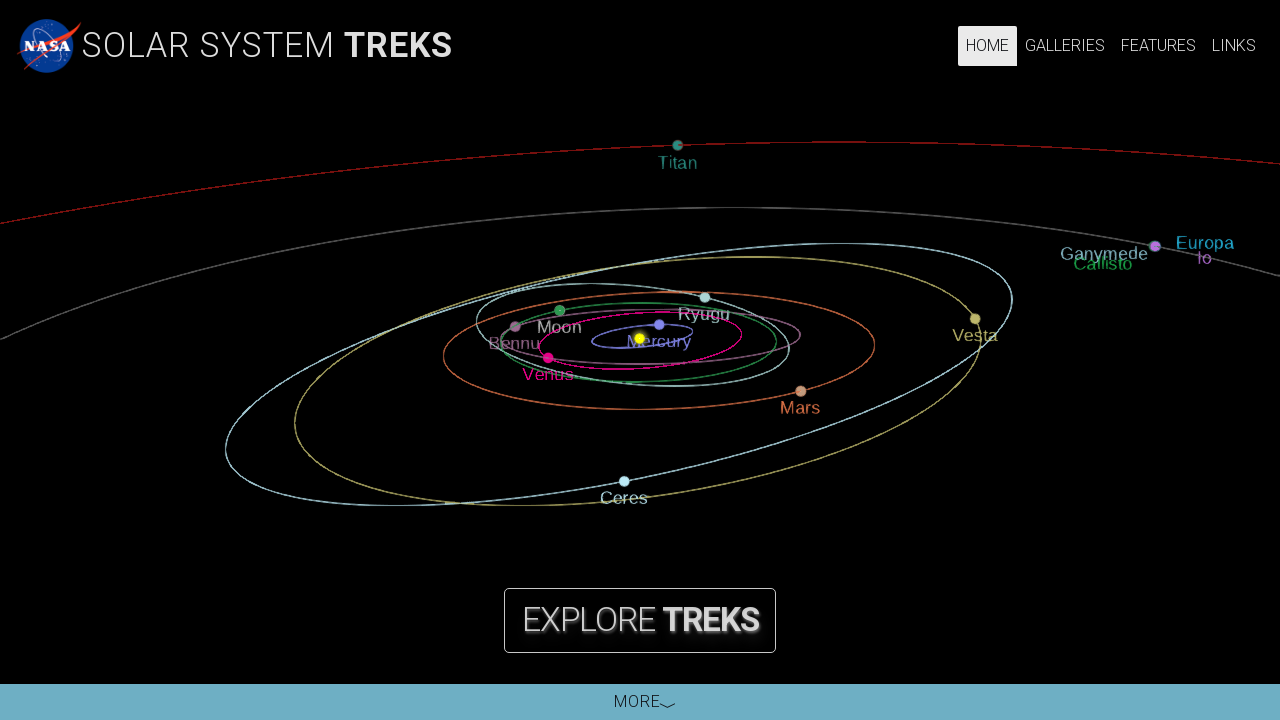

Clicked on 'EXPLORE TREKS' button at (640, 620) on internal:text="EXPLORE TREKS"i >> nth=1
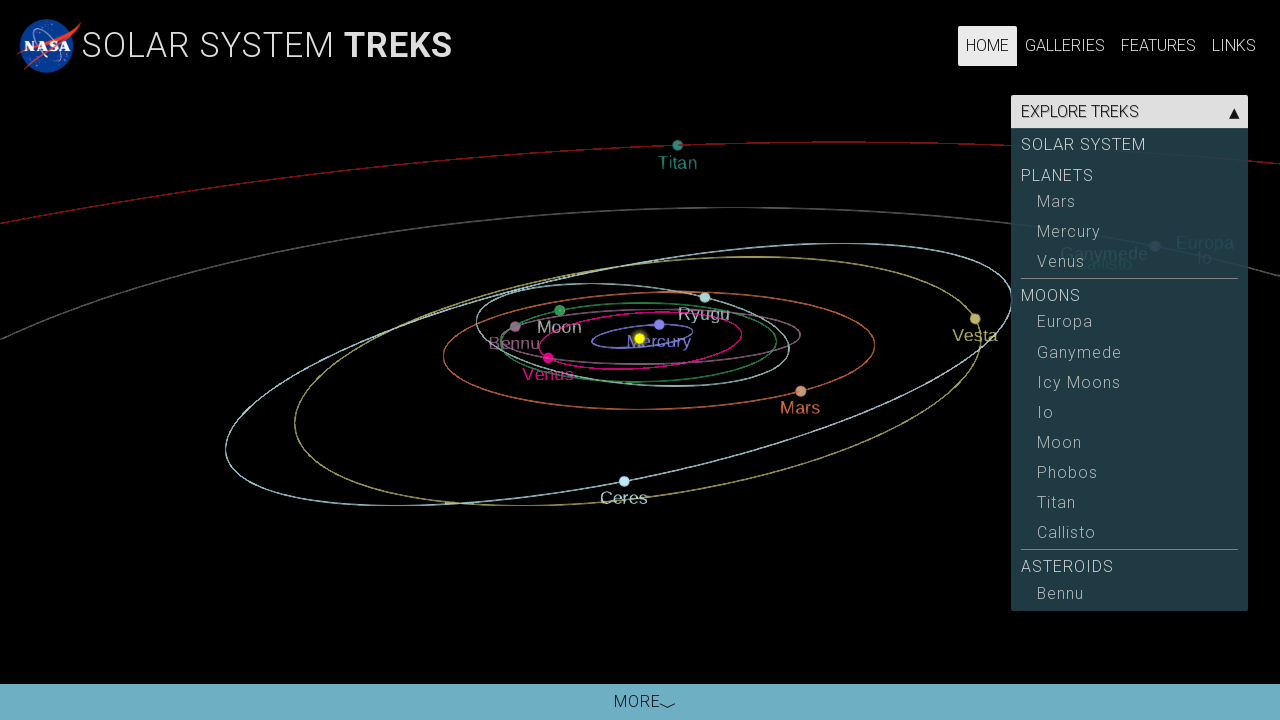

Selected 'Titan' from the treks dropdown menu at (1130, 504) on #treksSelect >> internal:text="Titan"i
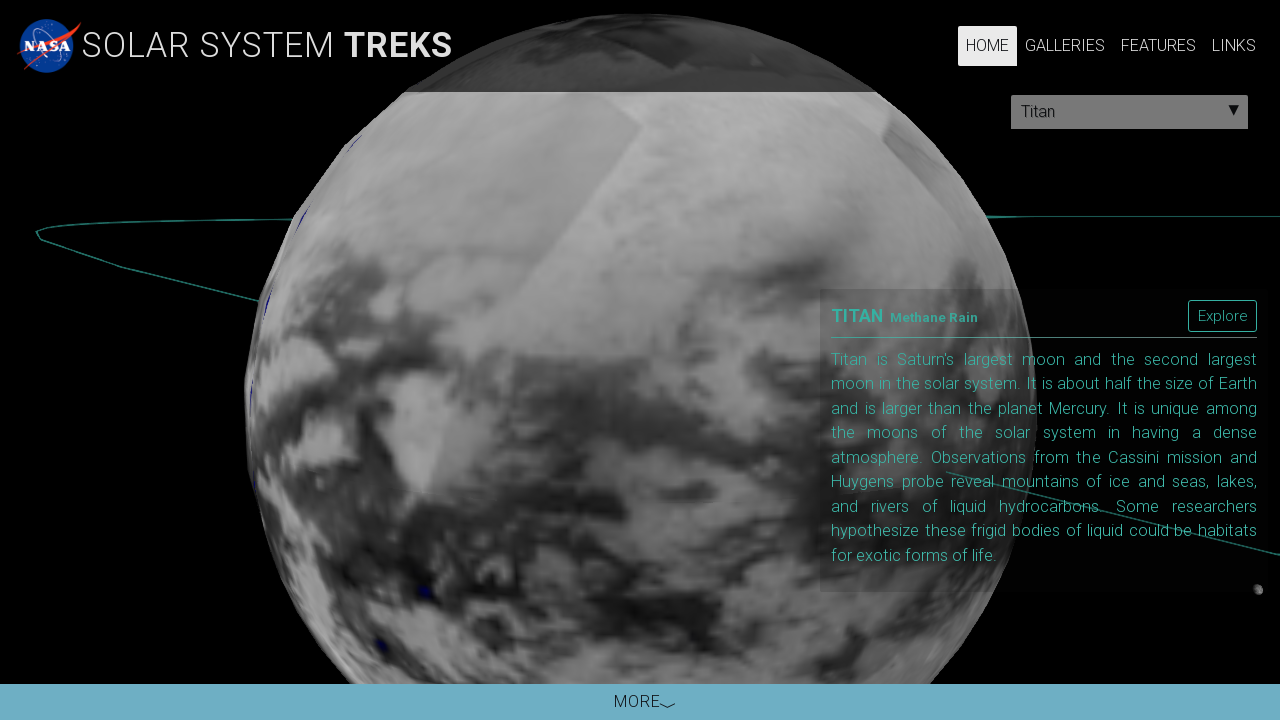

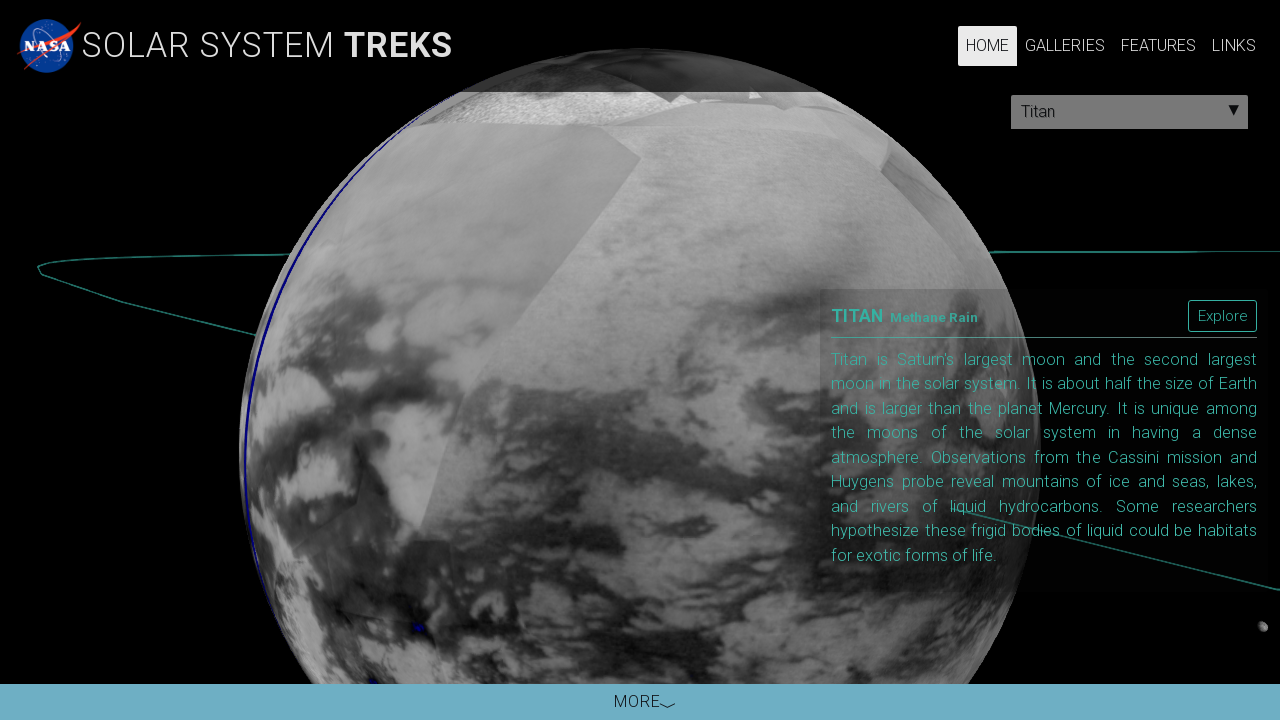